Tests navigation to the Checkboxes page by clicking the Checkboxes link and verifying the page header displays correctly

Starting URL: http://the-internet.herokuapp.com/

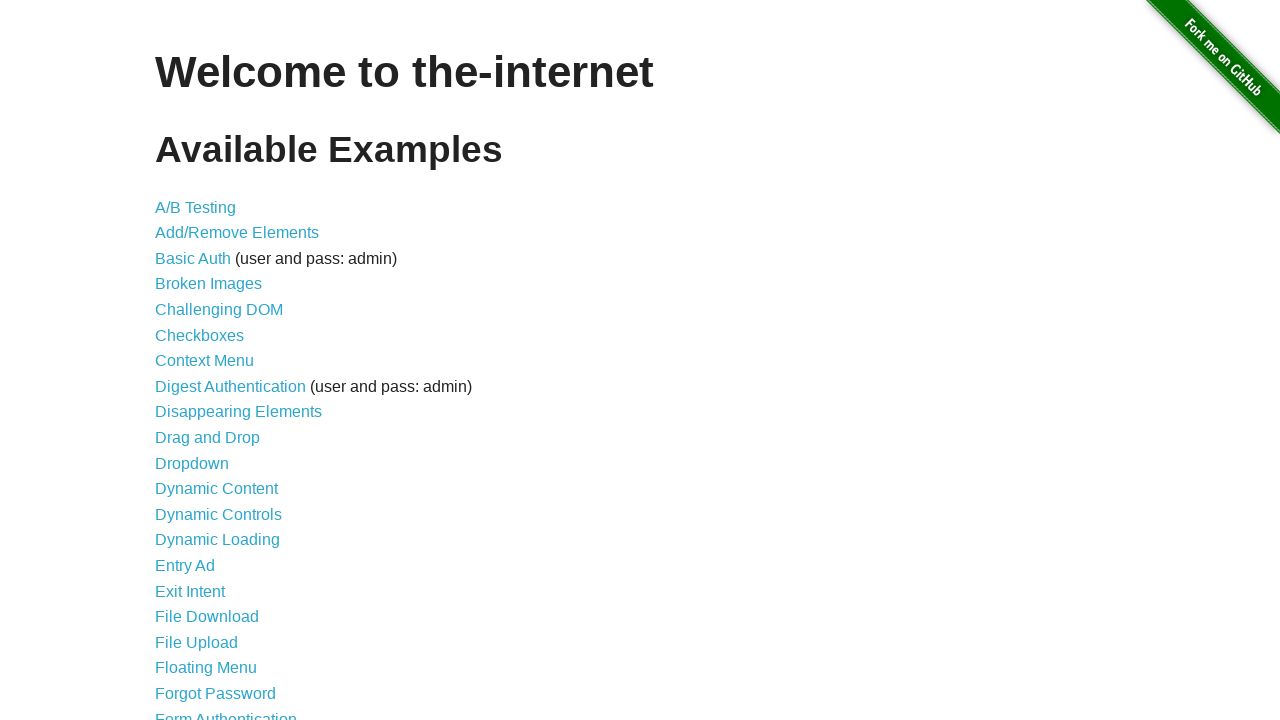

Clicked Checkboxes link at (200, 335) on xpath=//*[@id='content']/ul/li[6]/a
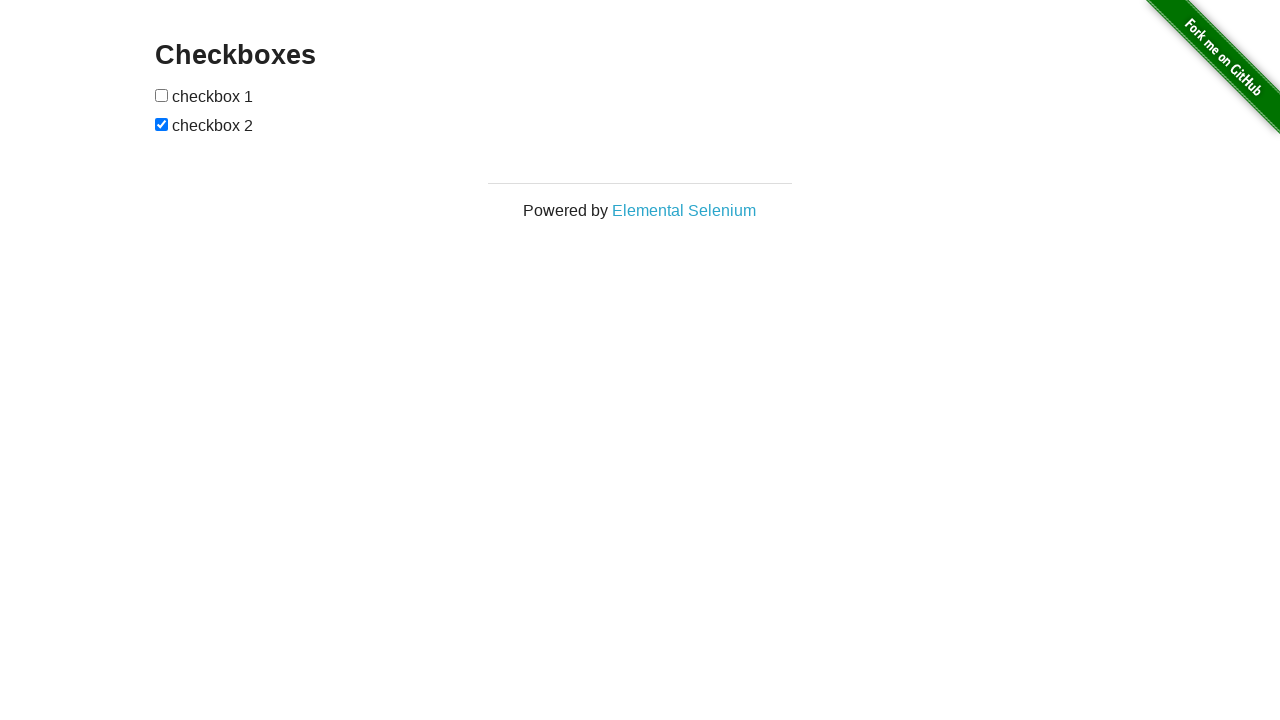

Waited for page header to load
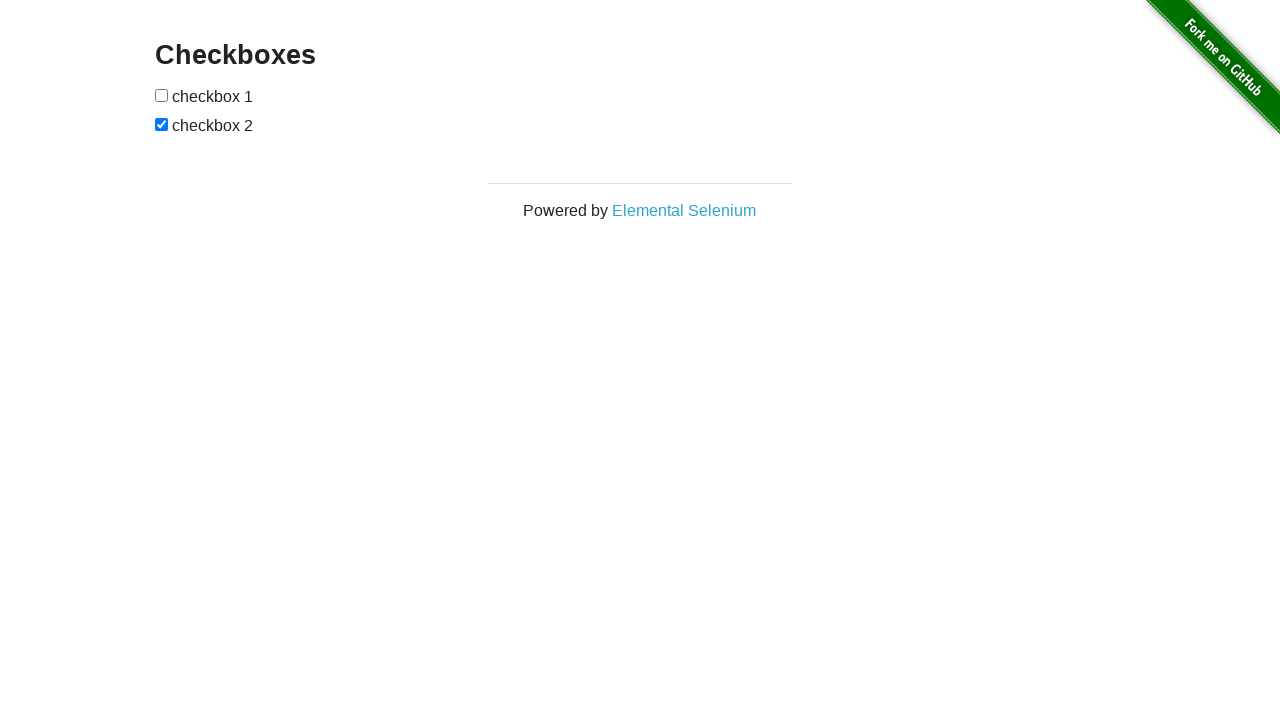

Retrieved header text content
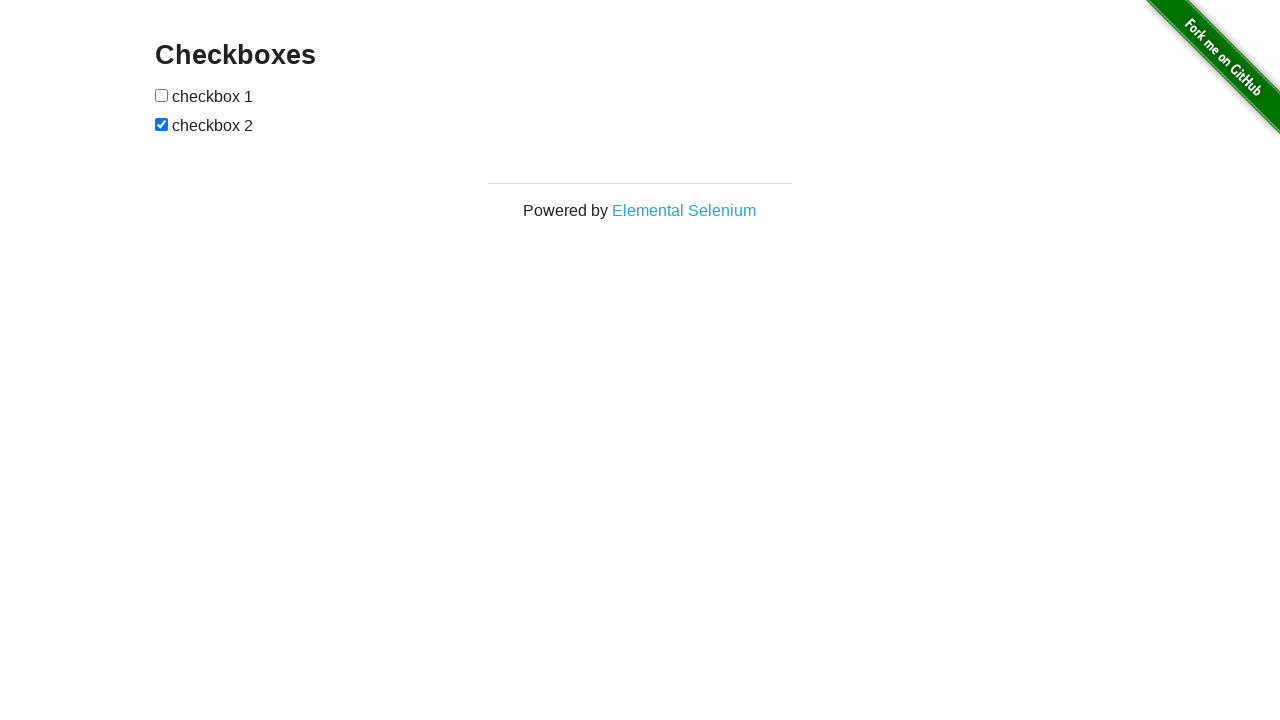

Verified header displays 'Checkboxes' correctly
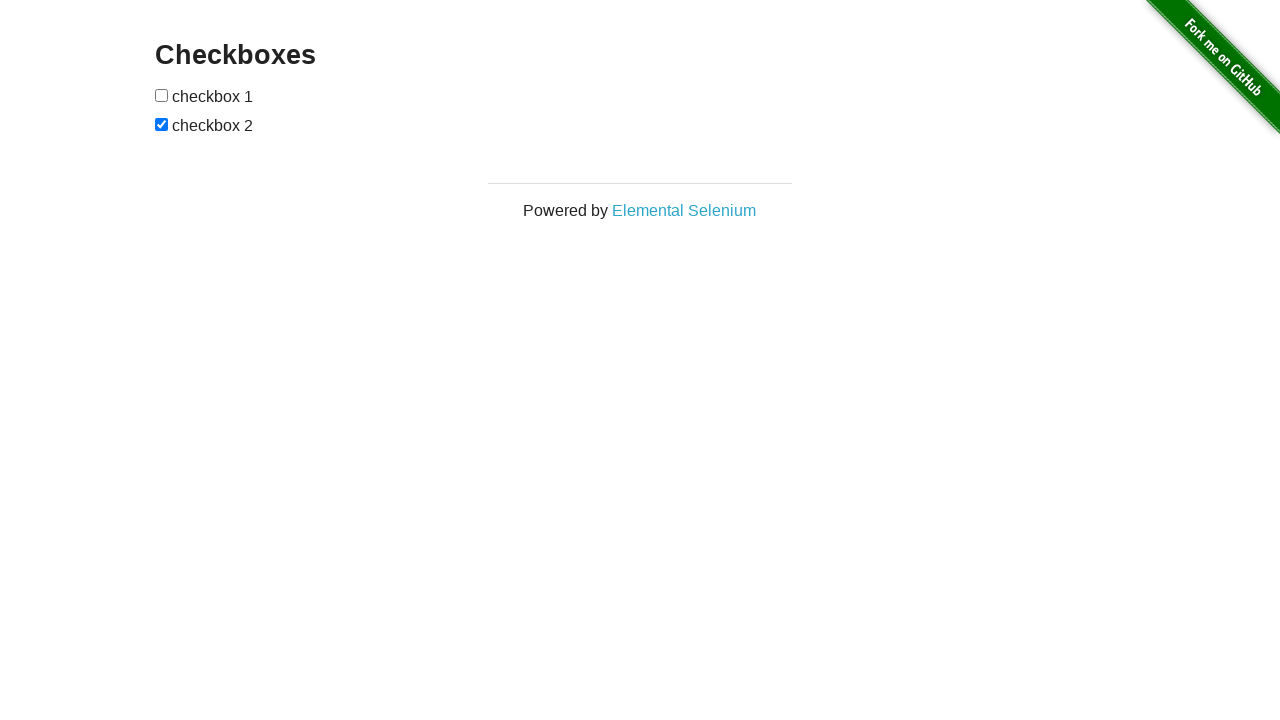

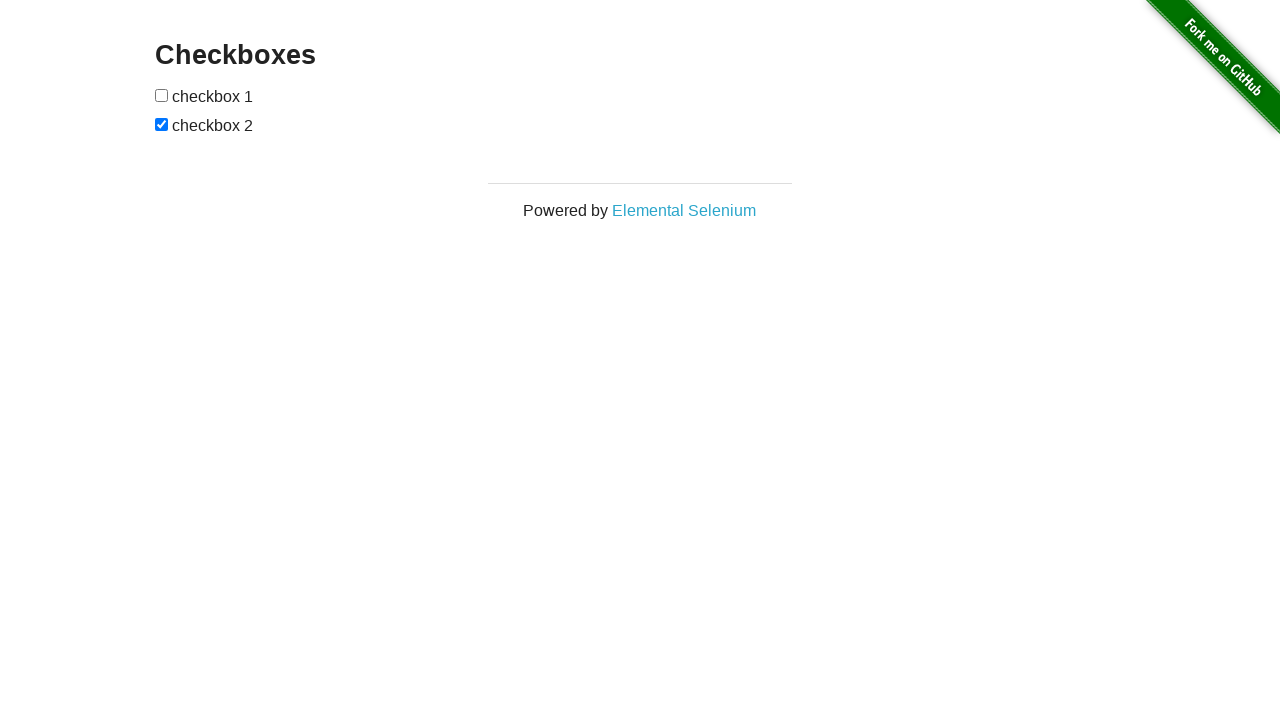